Tests navigation from home page to Test Cases page by clicking the test cases link and verifying the URL

Starting URL: https://automationexercise.com

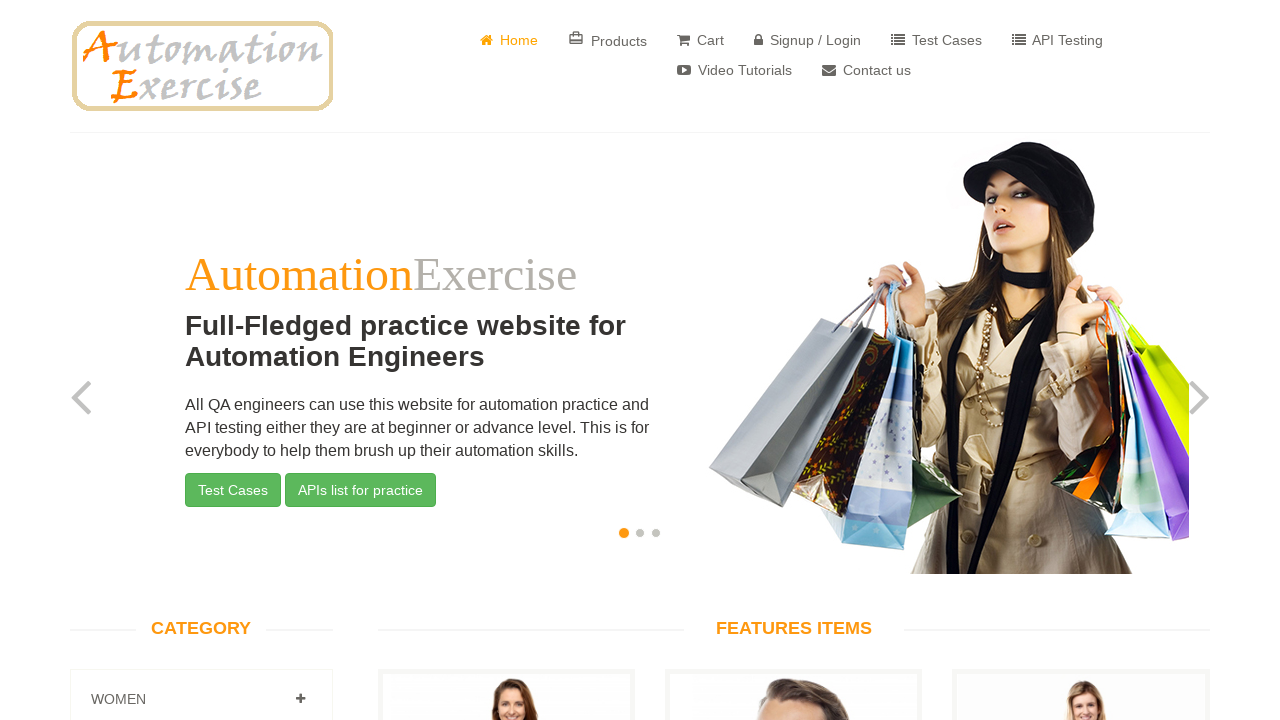

Clicked on the Test Cases link at (936, 40) on a[href='/test_cases']
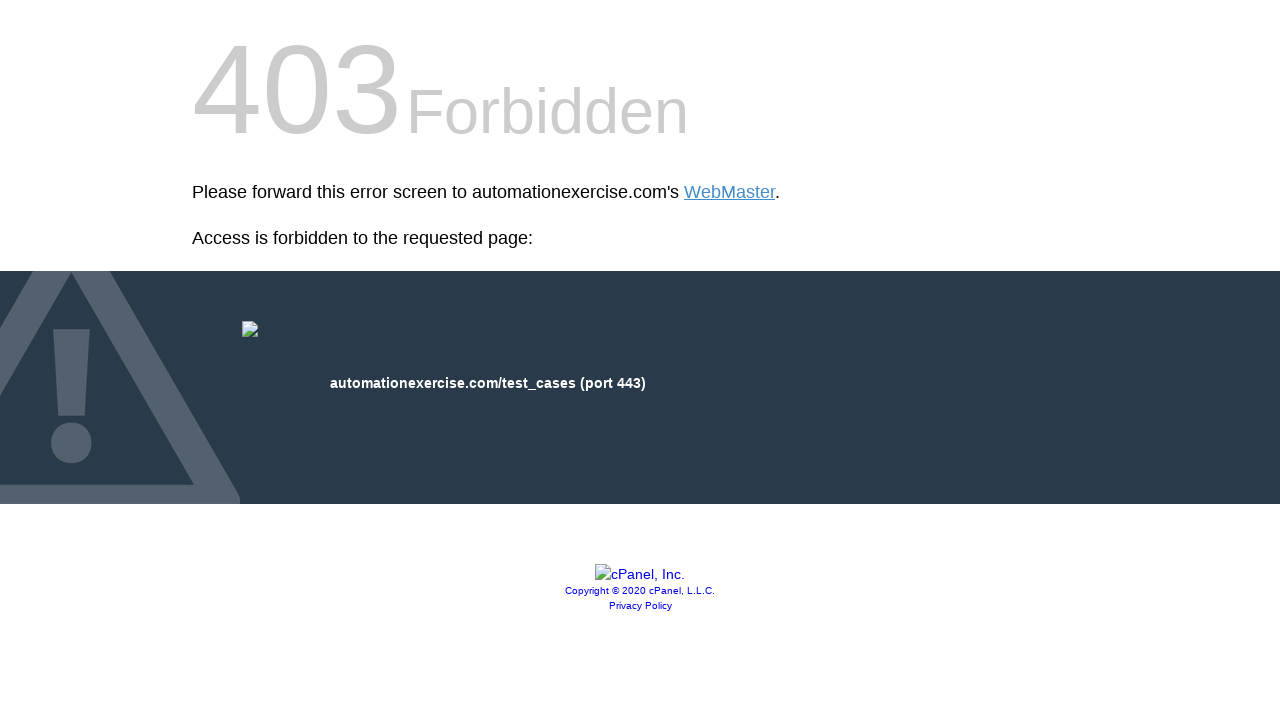

Test Cases page loaded and URL verified
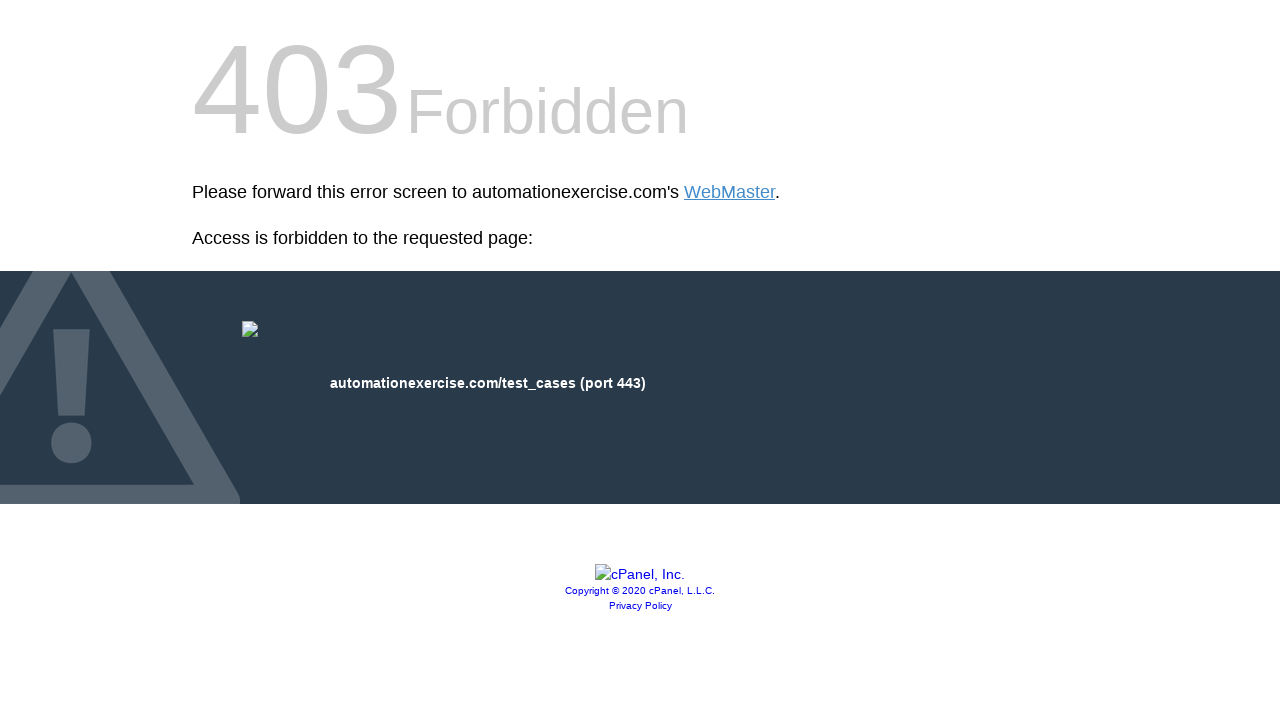

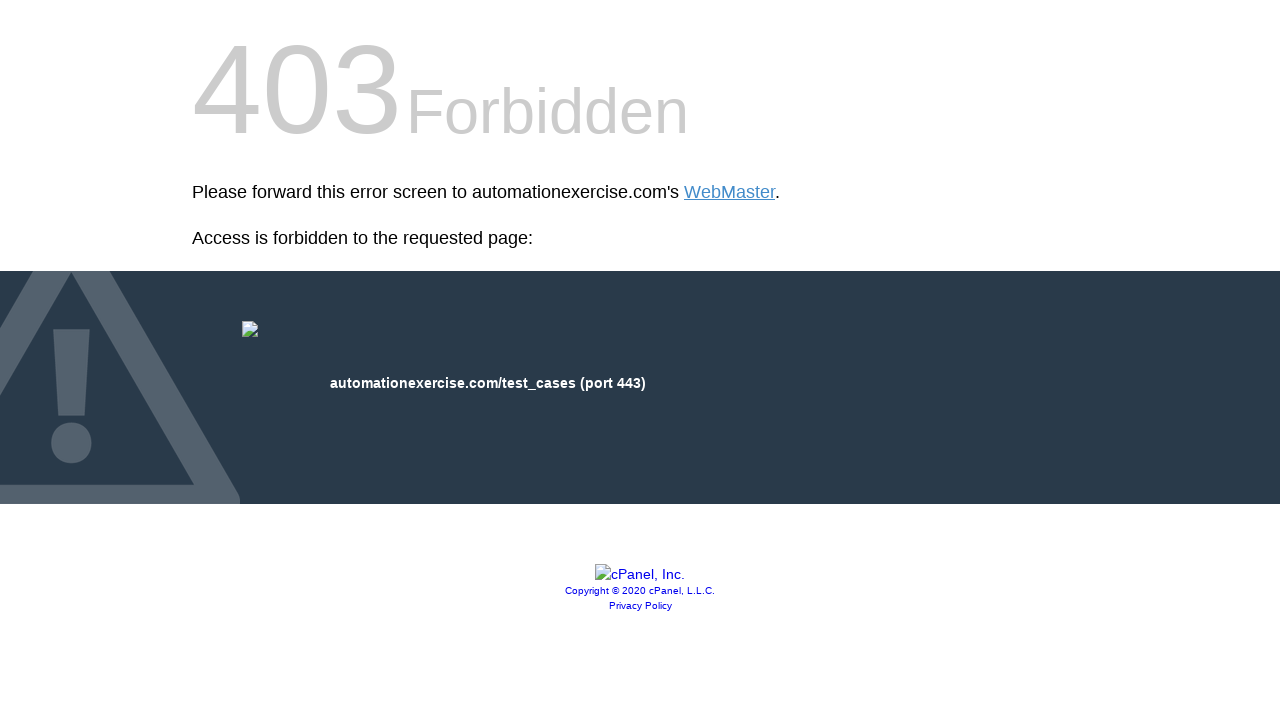